Navigates to the Swarthmore College course catalog, clicks on a department link, and interacts with course listings by expanding course details.

Starting URL: https://catalog.swarthmore.edu/content.php?catoid=7&navoid=194

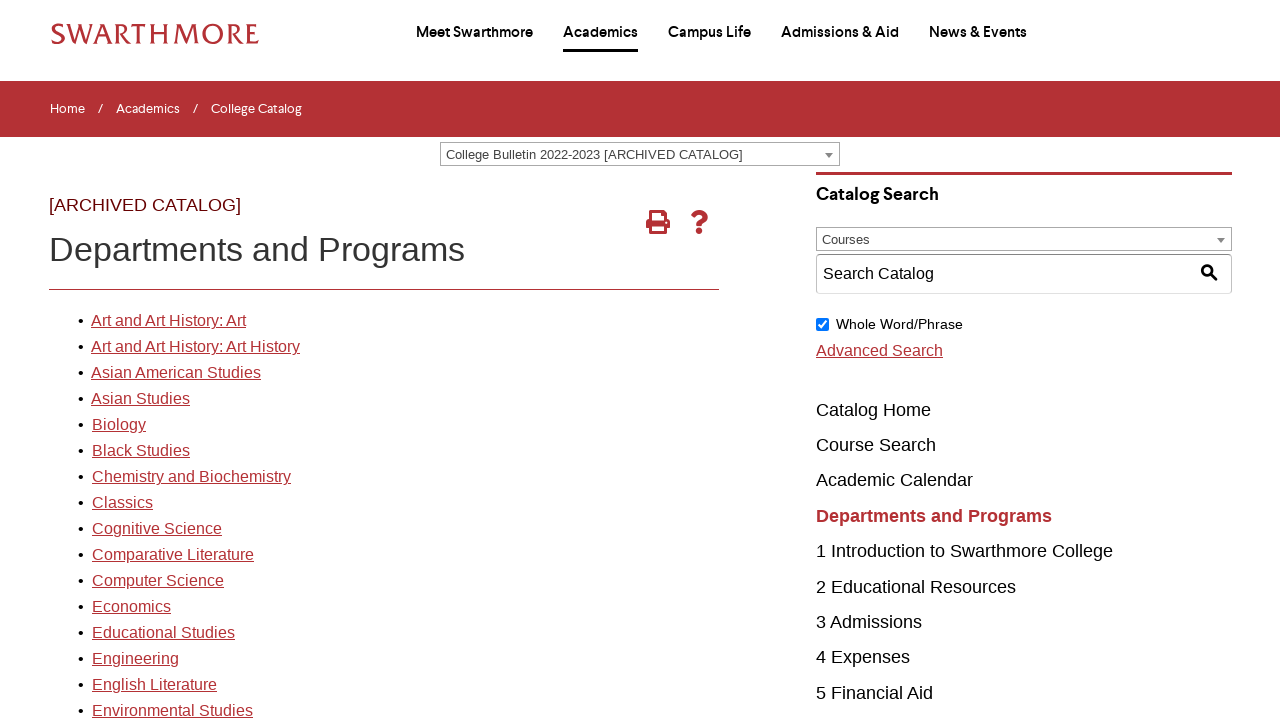

Clicked on first department link at (168, 321) on xpath=//*[@id="gateway-page"]/body/table/tbody/tr[3]/td[1]/table/tbody/tr[2]/td[
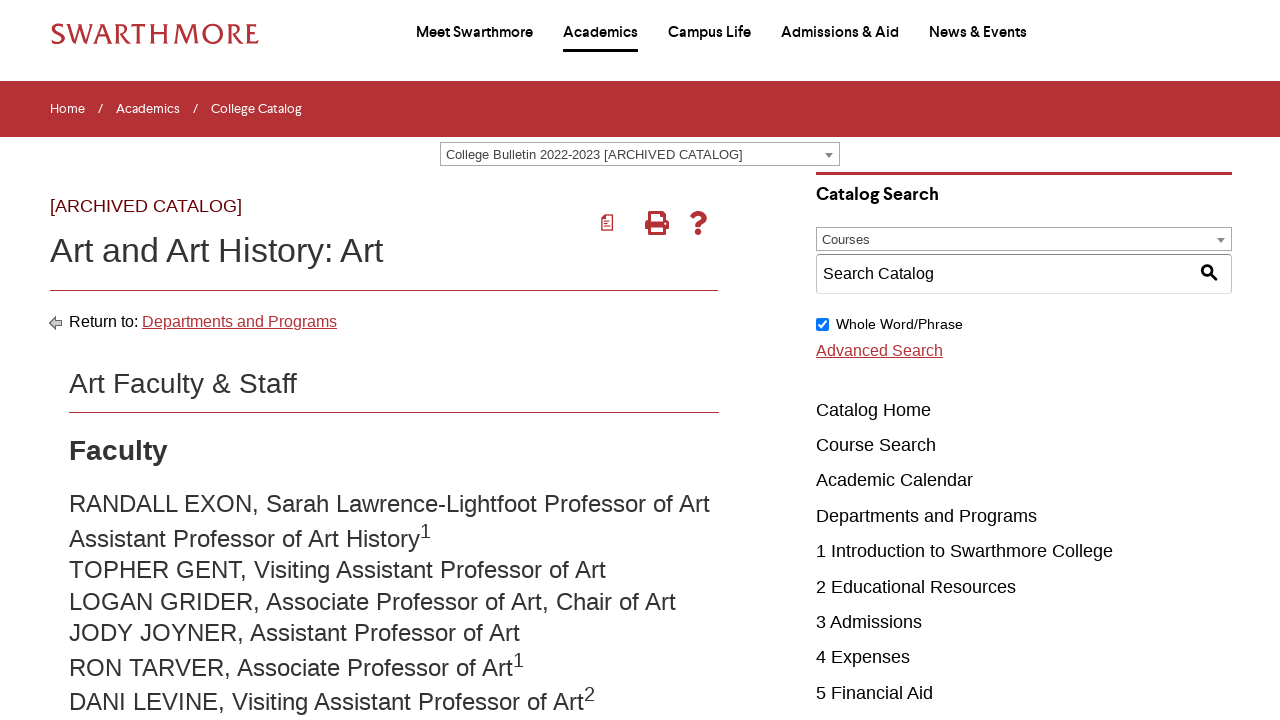

Course listings loaded
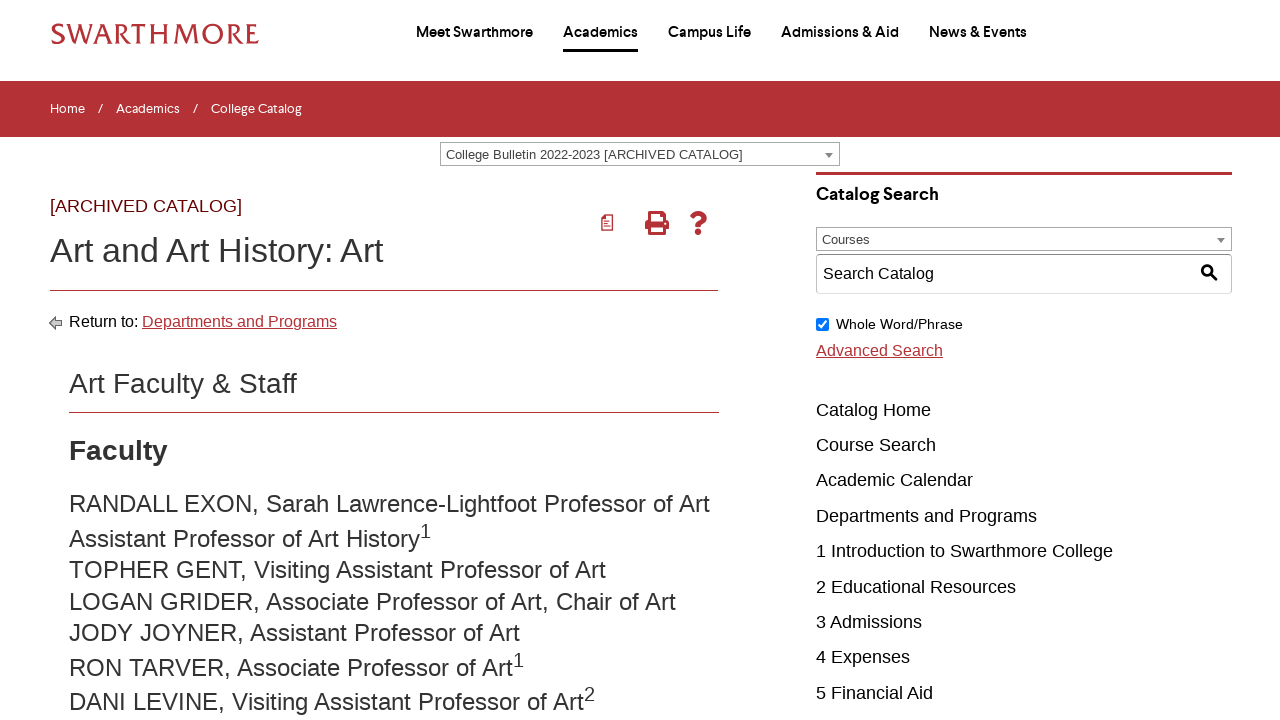

Clicked on course 1 to expand details at (409, 360) on .acalog-course >> nth=0
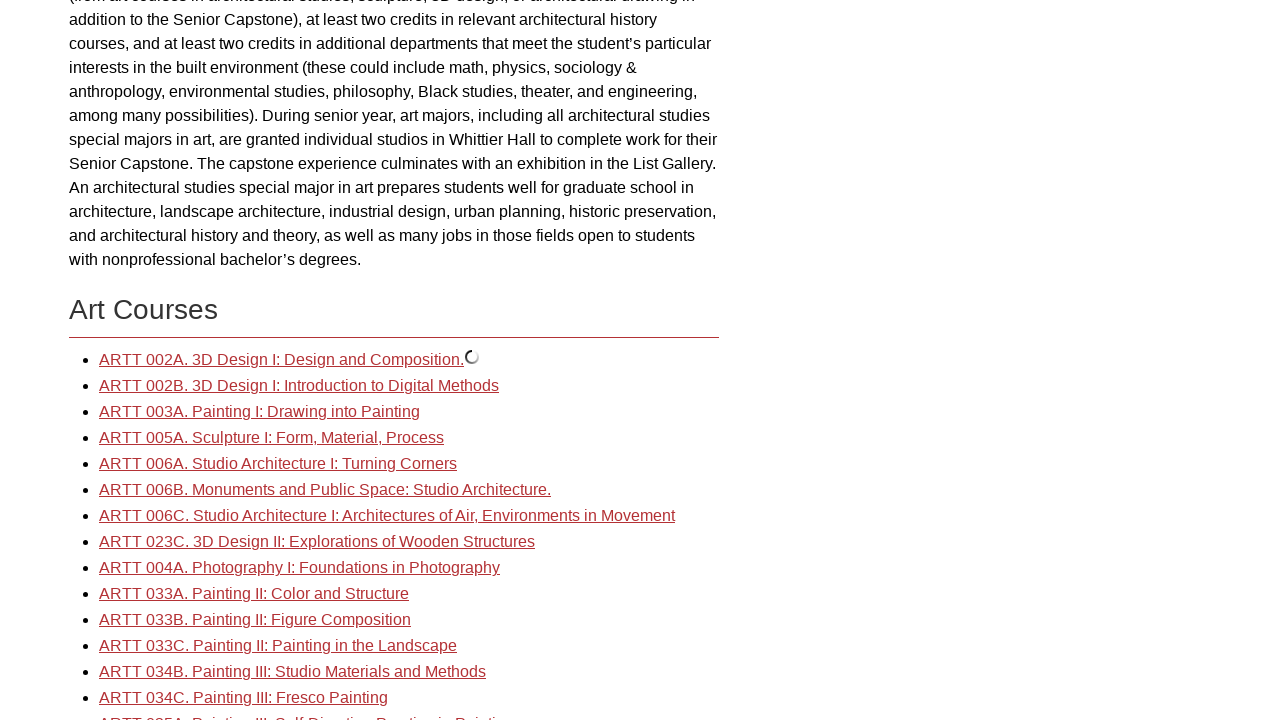

Course 1 details expanded and link became visible
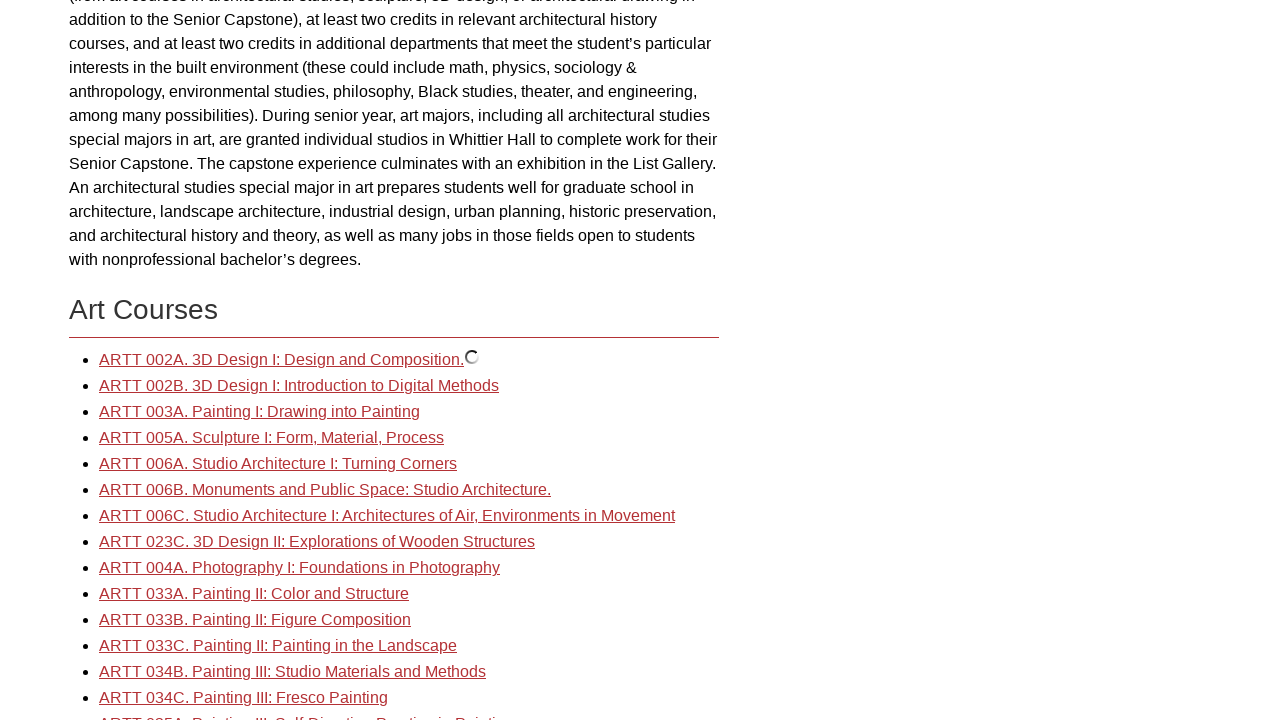

Clicked on course 2 to expand details at (409, 386) on .acalog-course >> nth=1
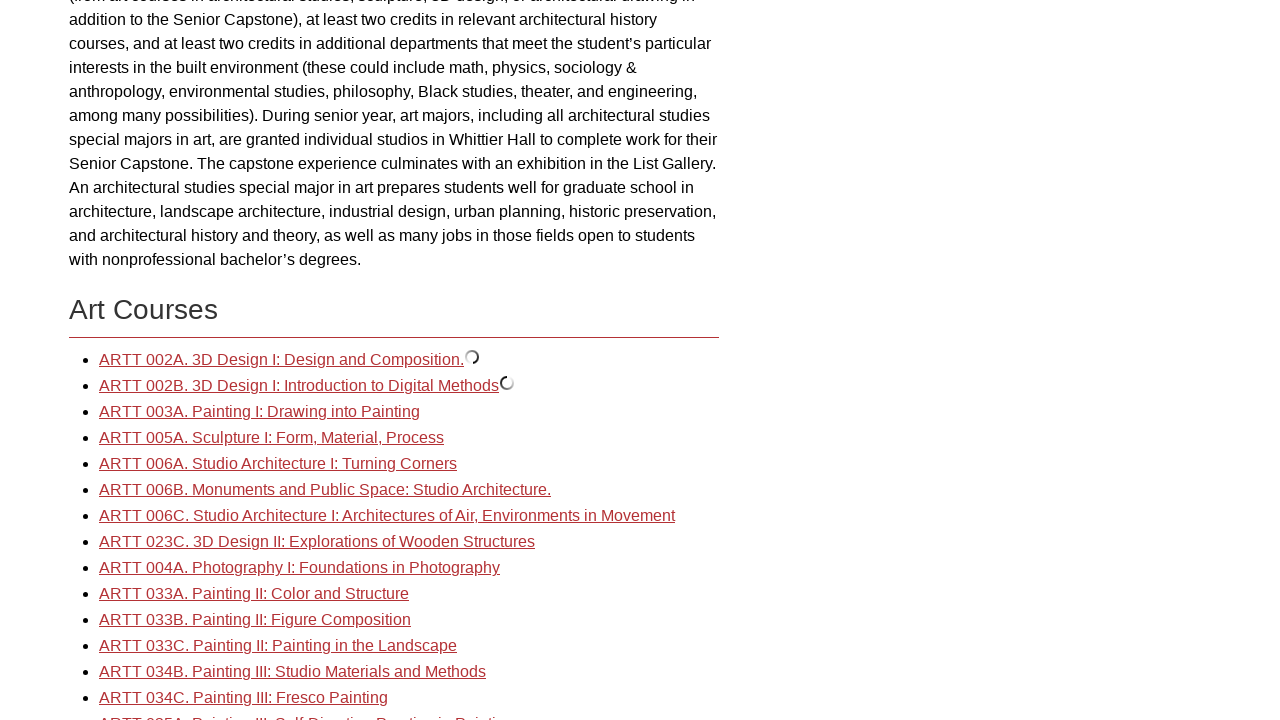

Course 2 details expanded and link became visible
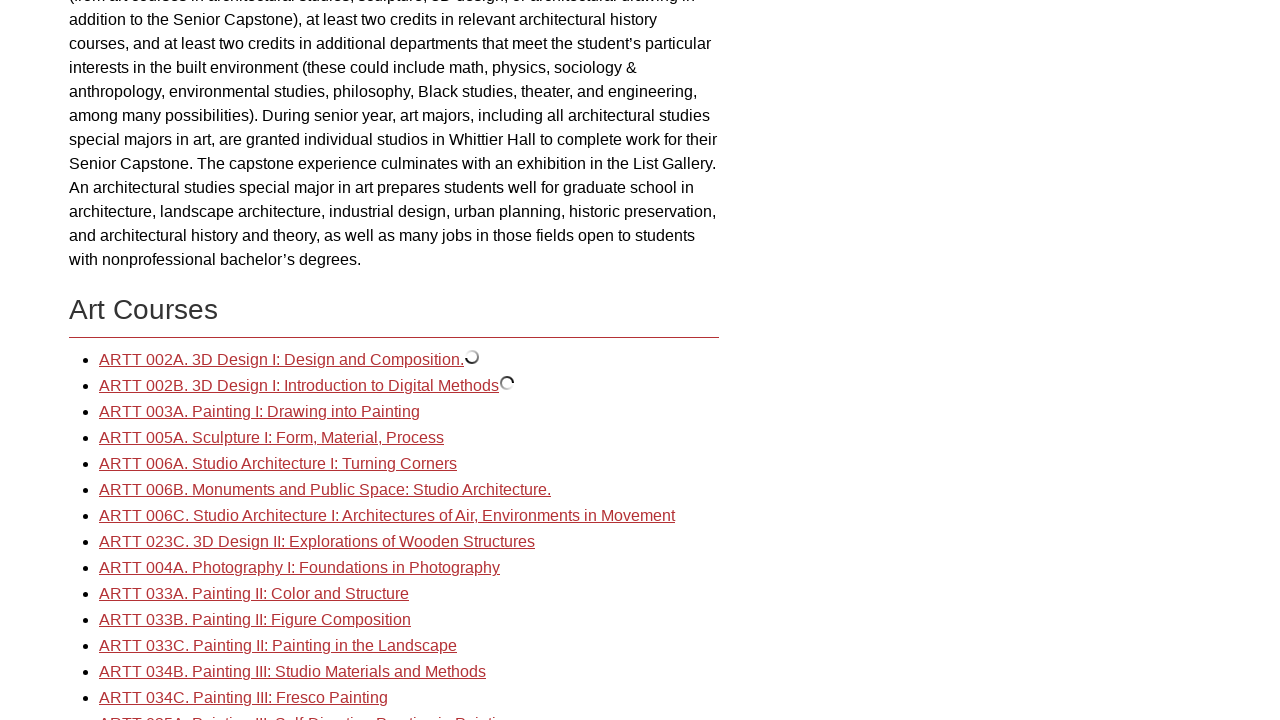

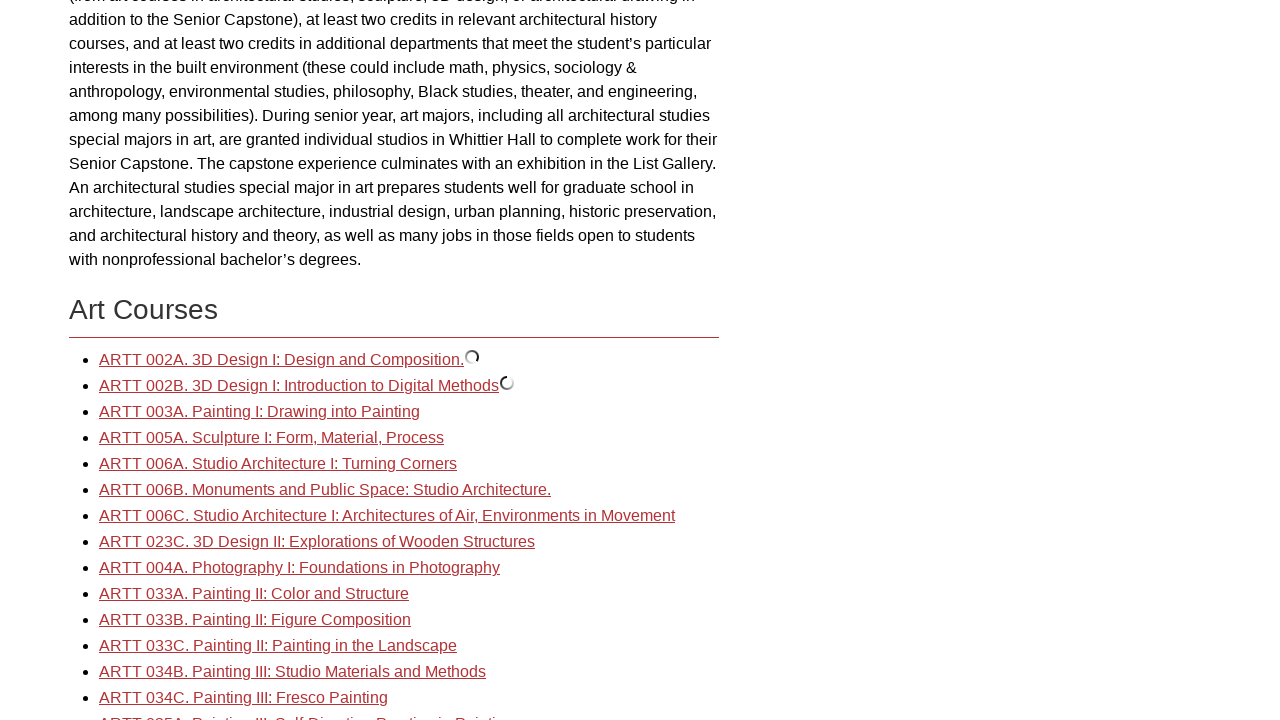